Tests that the added element has the correct class name attribute

Starting URL: http://the-internet.herokuapp.com/add_remove_elements/

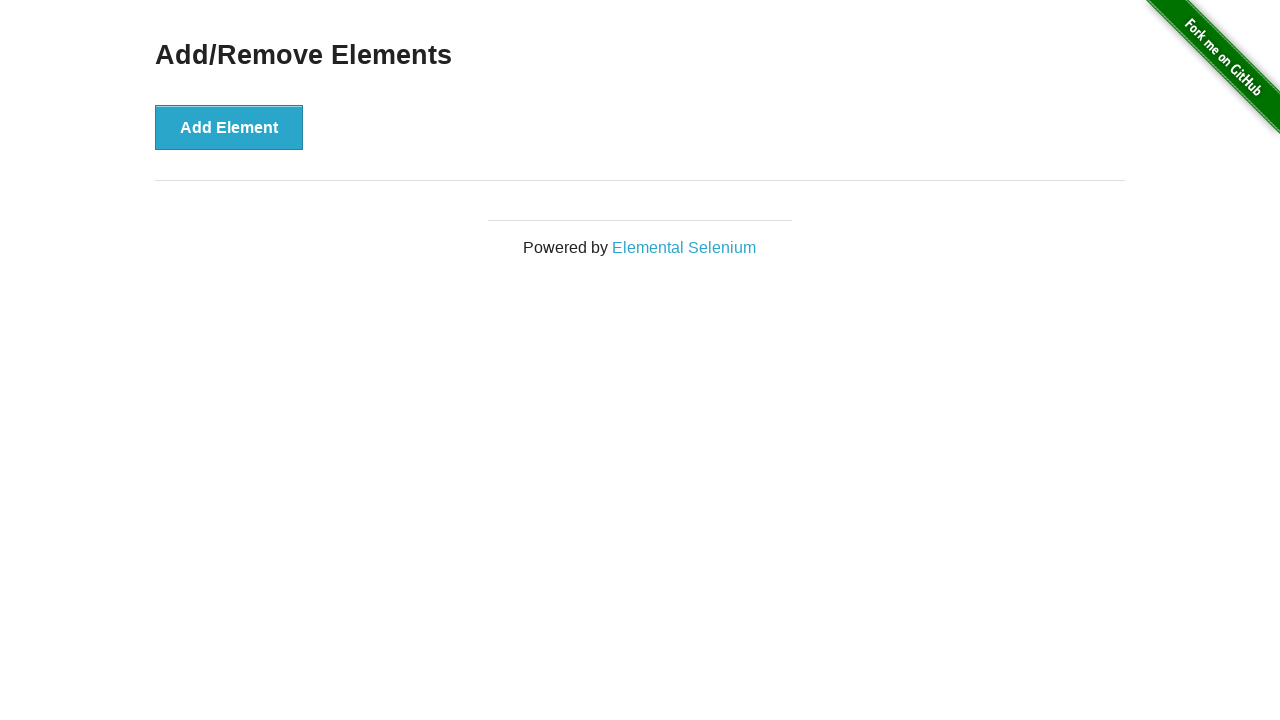

Clicked 'Add Element' button at (229, 127) on button[onclick='addElement()']
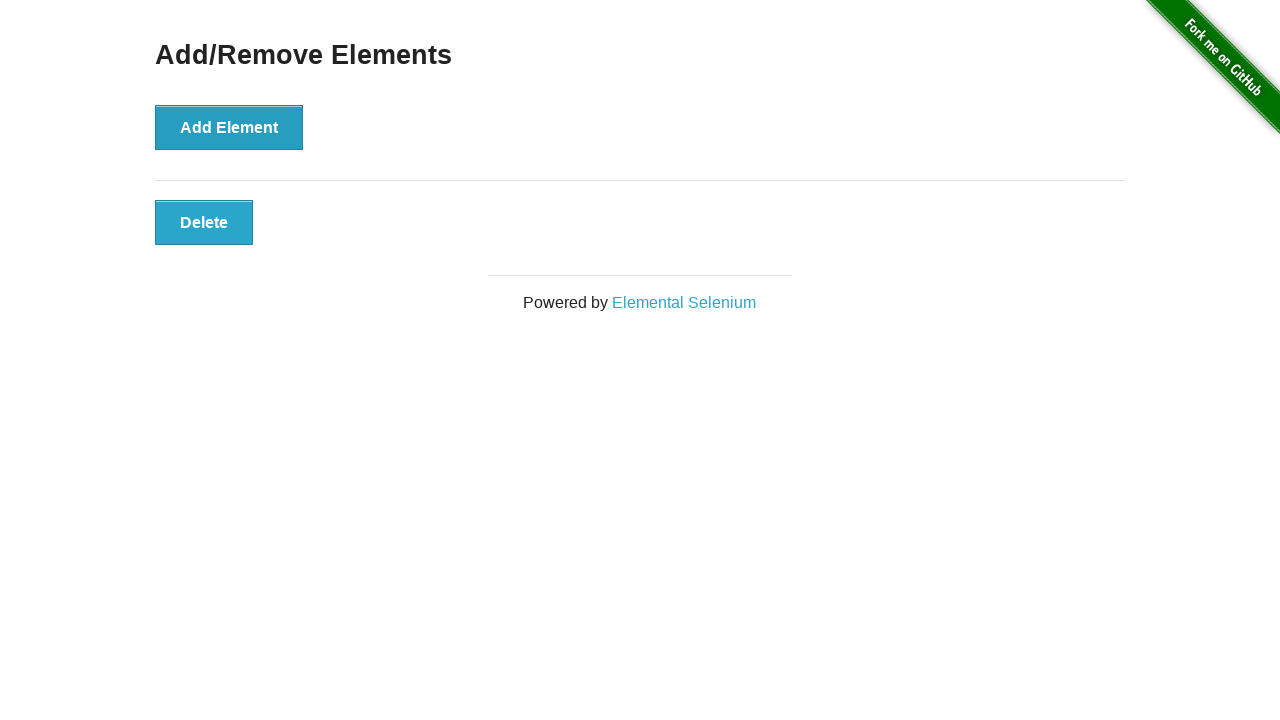

Waited for newly added element to appear
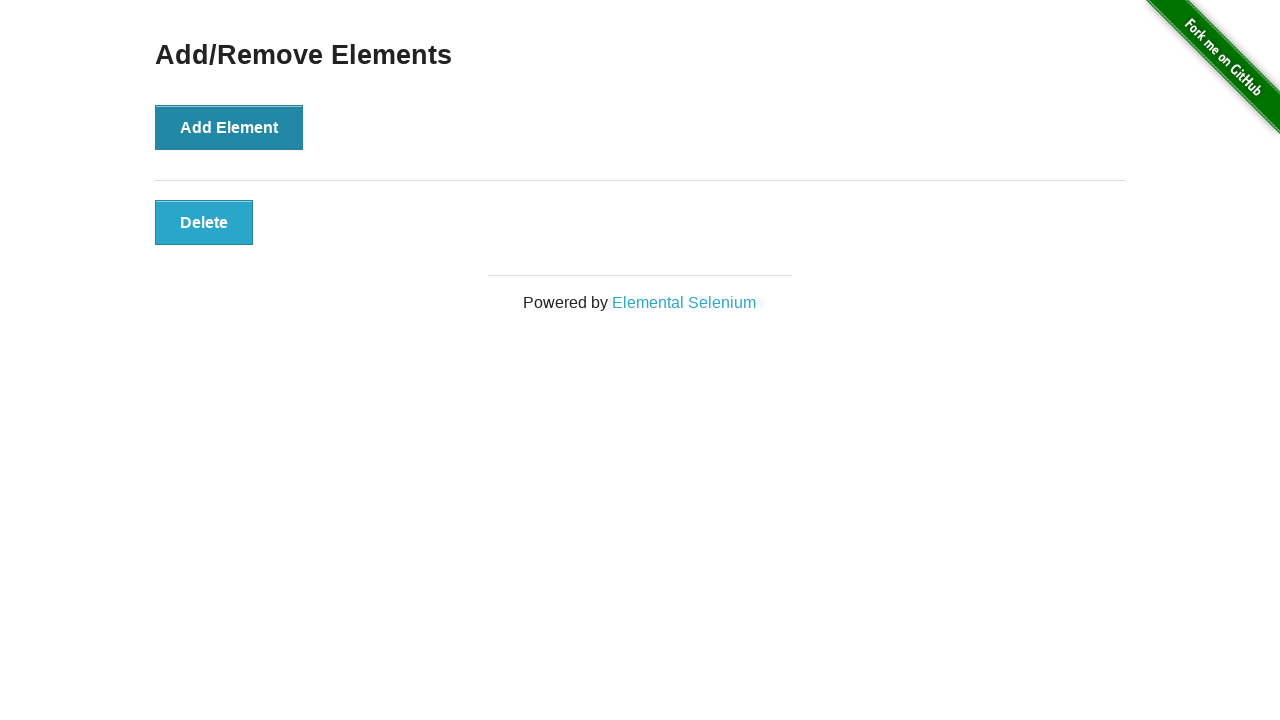

Located the first element with 'added-manually' class
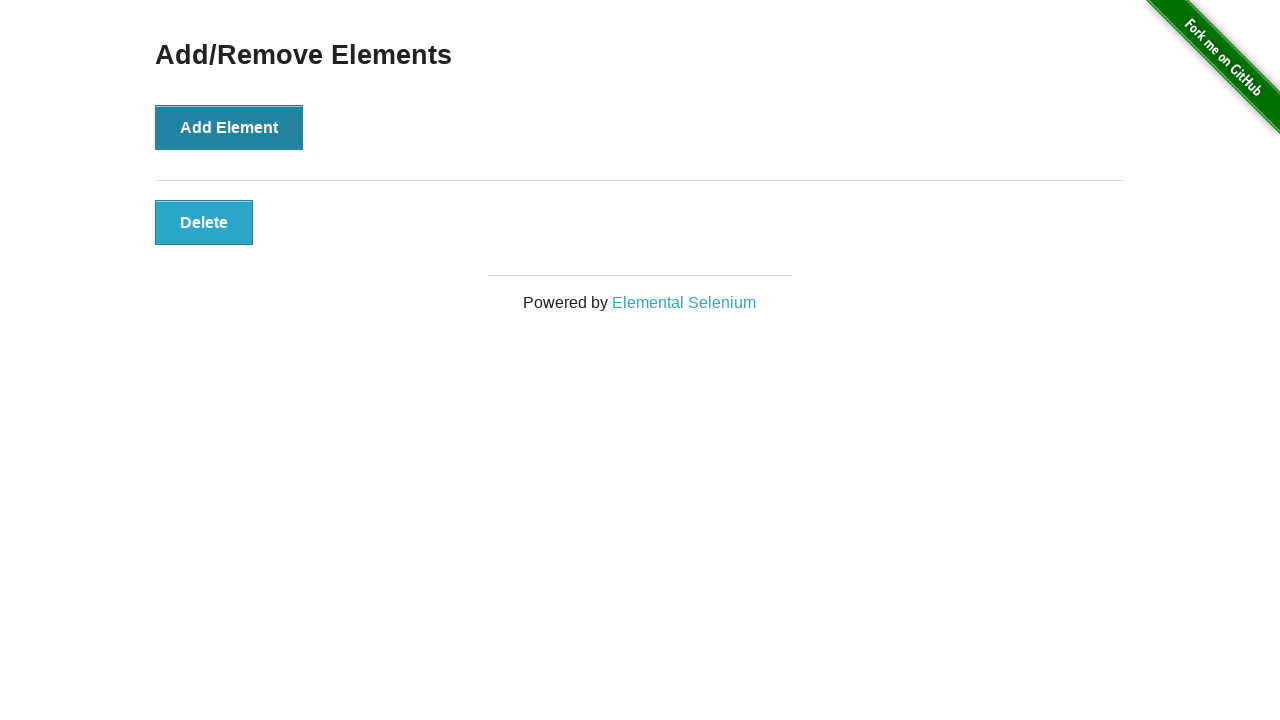

Retrieved class attribute from element
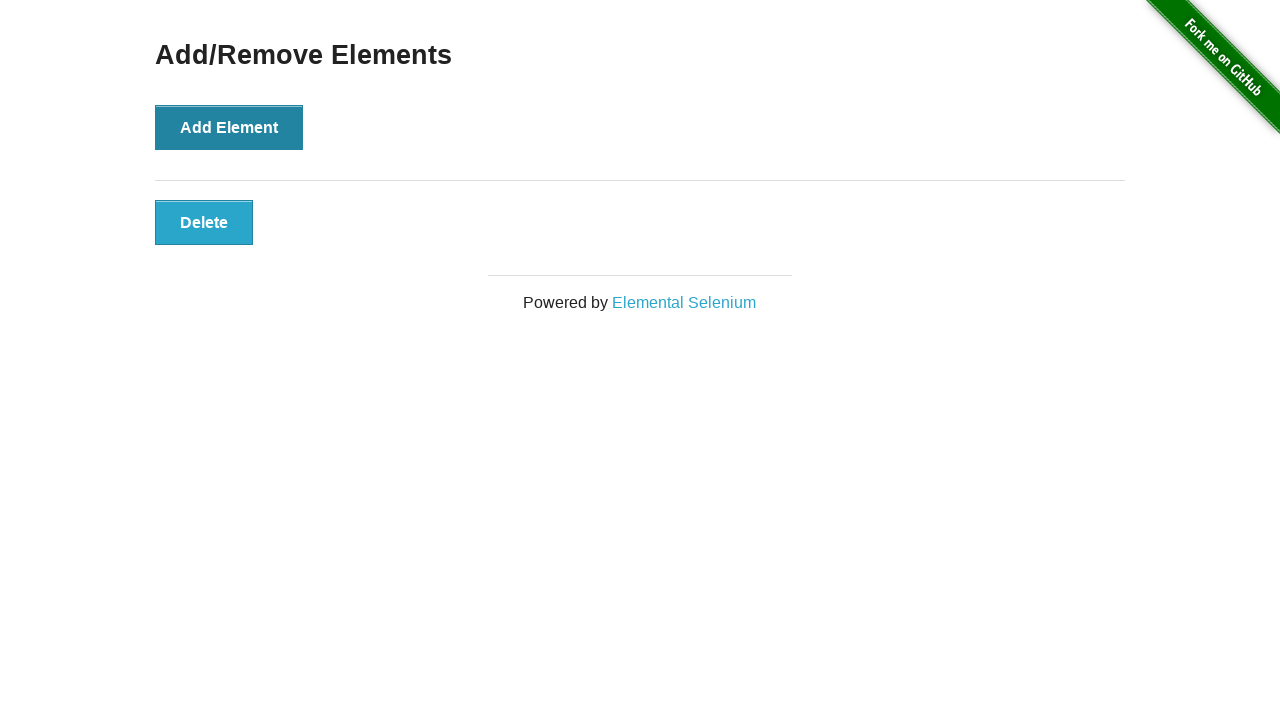

Verified element class attribute contains 'added-manually'
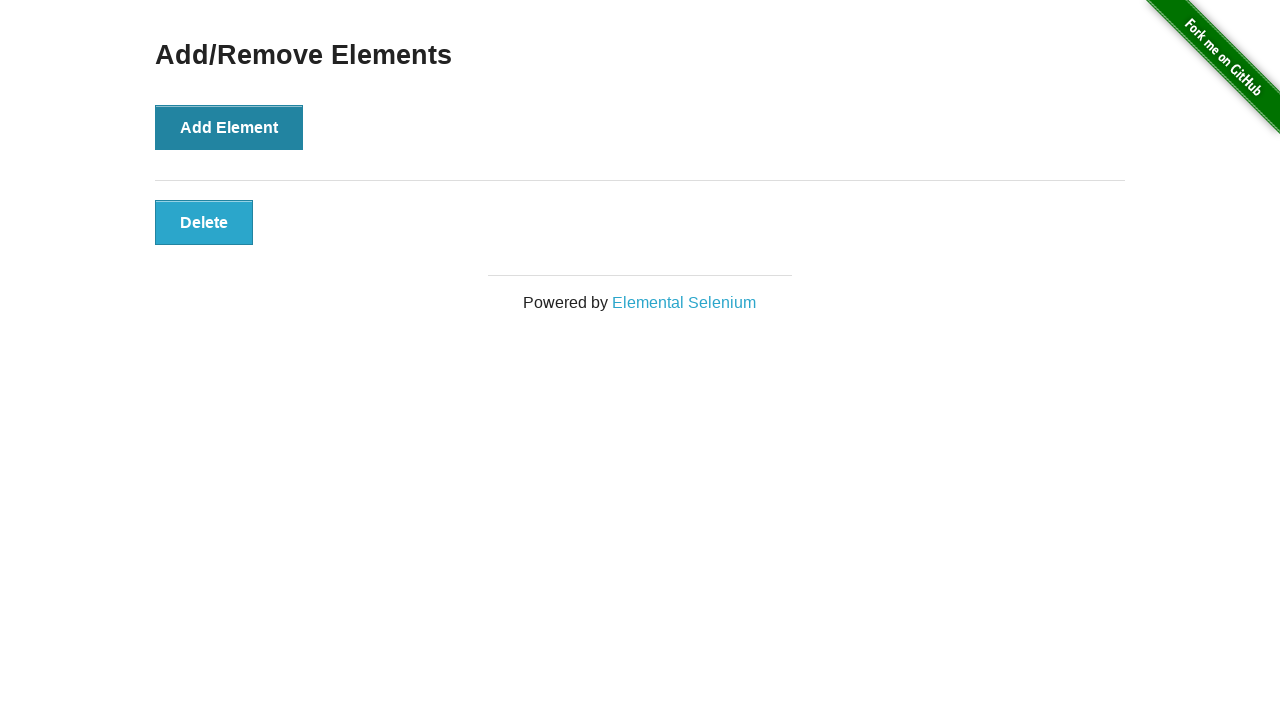

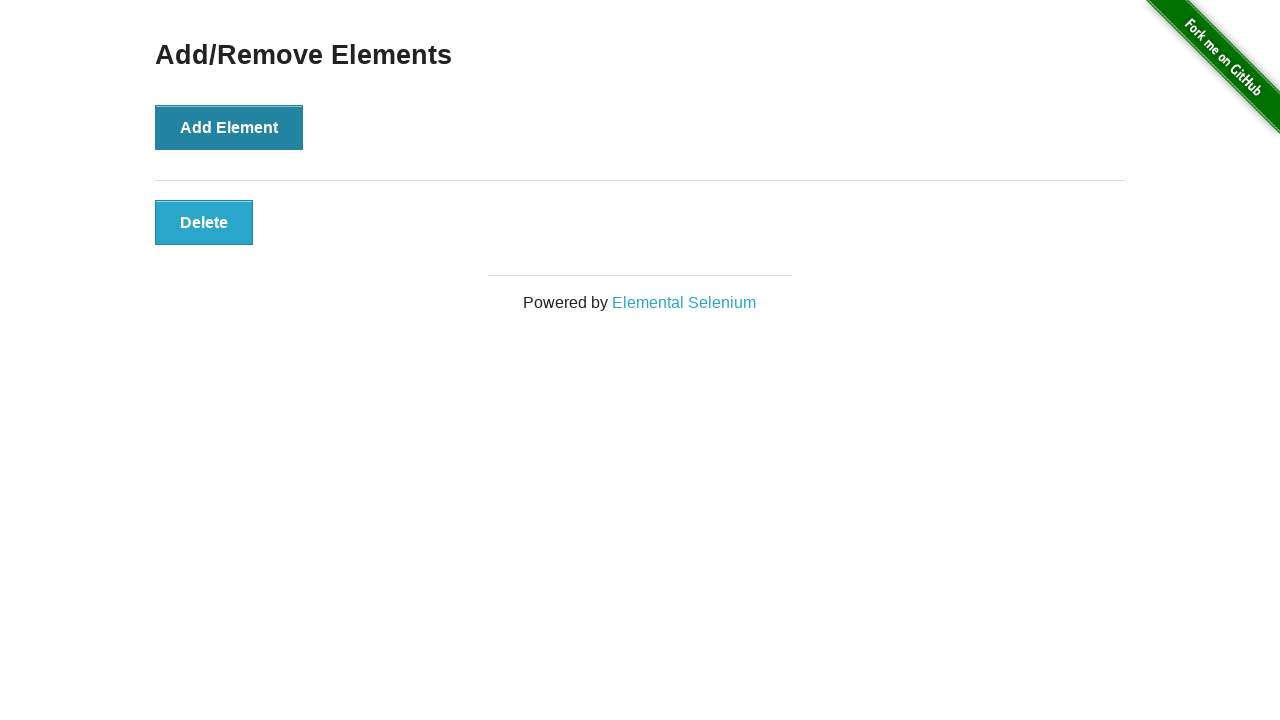